Tests iframe handling by switching to an iframe, filling a form field inside it, then switching back to the main content

Starting URL: https://testeroprogramowania.github.io/selenium/iframe.html

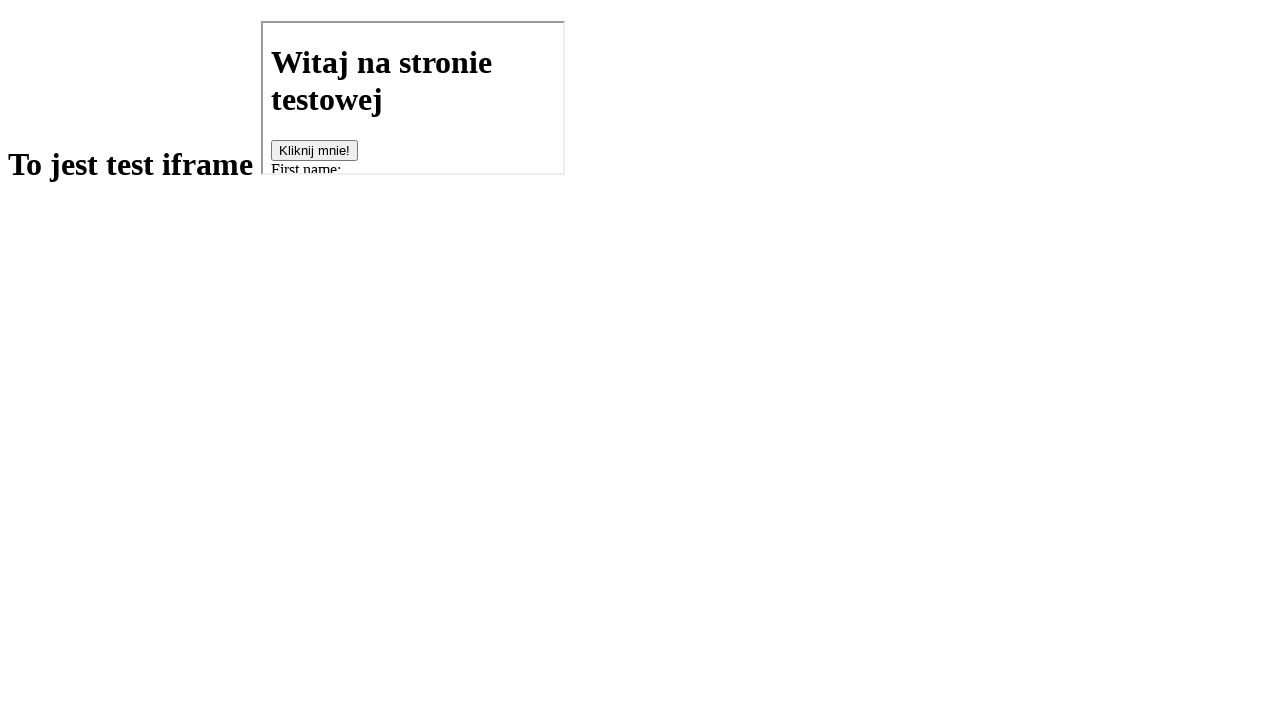

Navigated to iframe test page
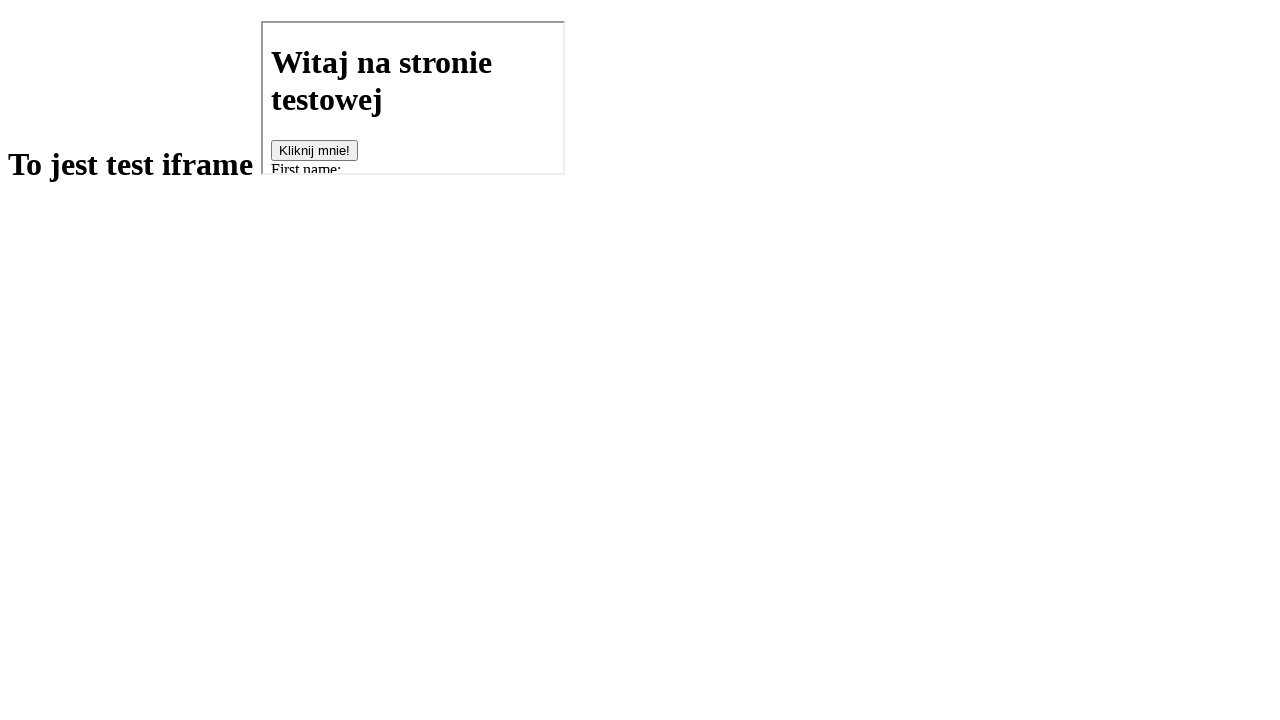

Located iframe with src='basics.html'
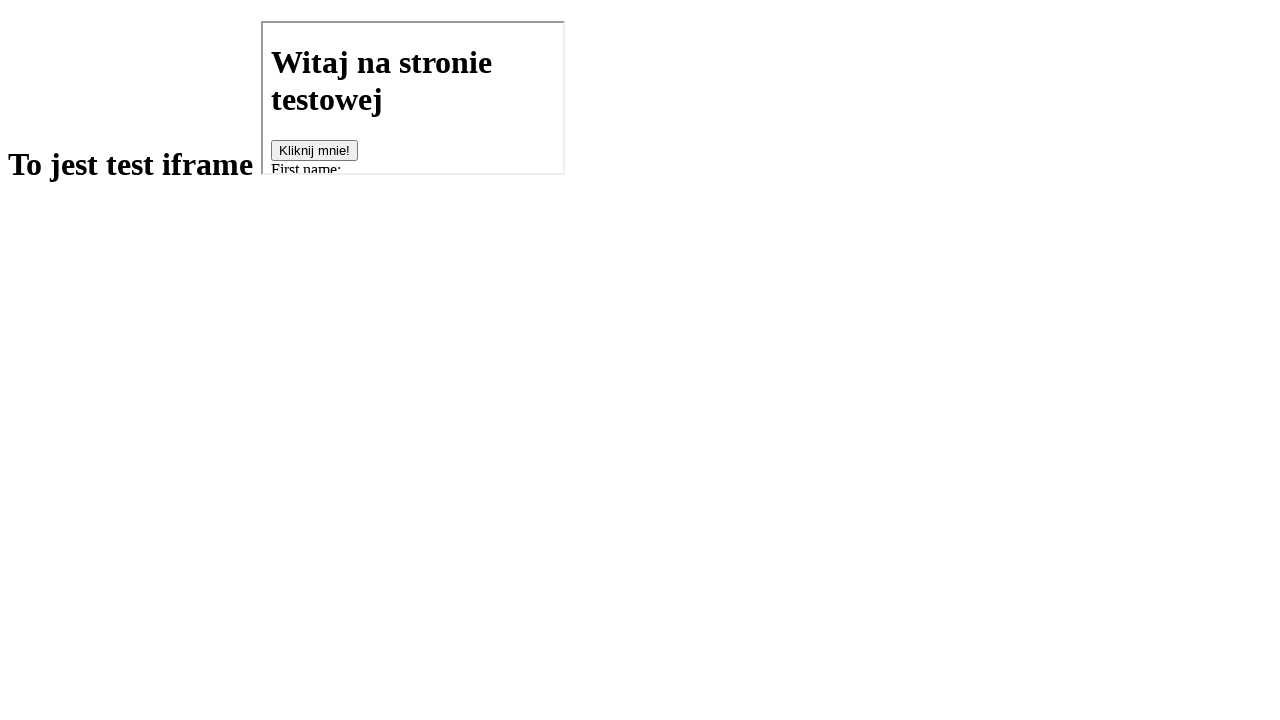

Filled first name field inside iframe with 'Judyta' on [src='basics.html'] >> internal:control=enter-frame >> #fname
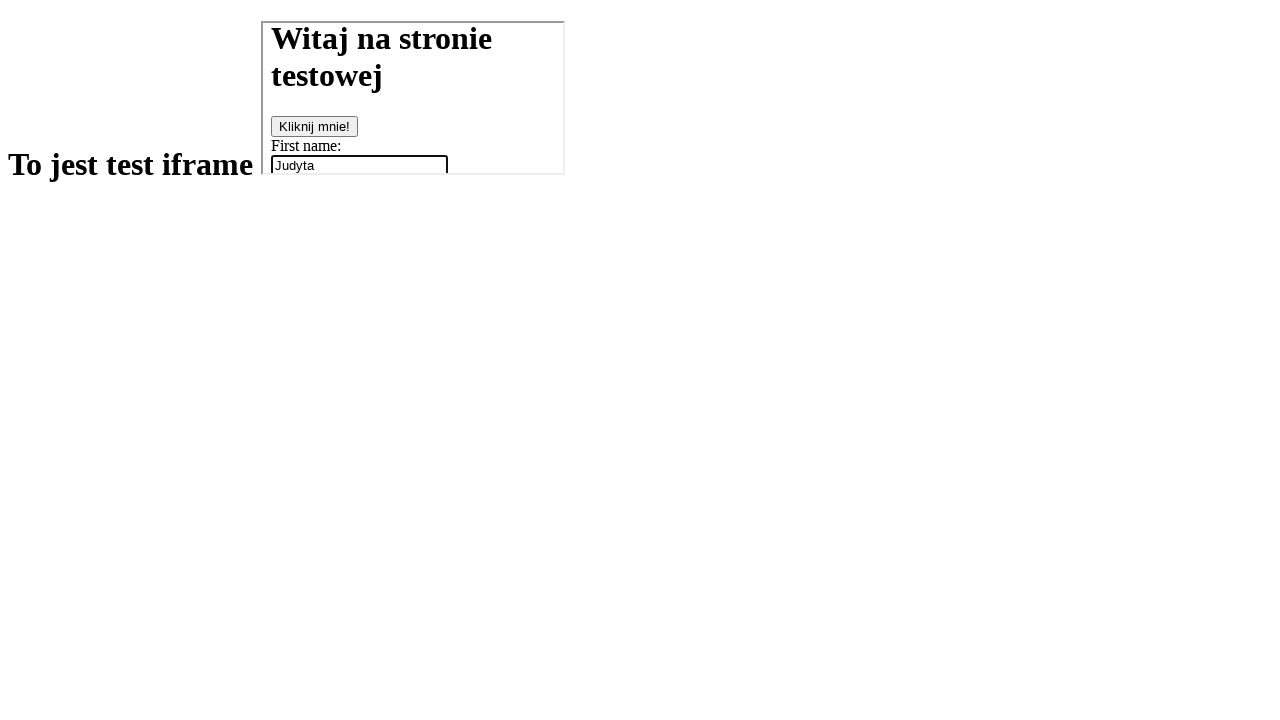

Switched back to main content and verified h1 element is present
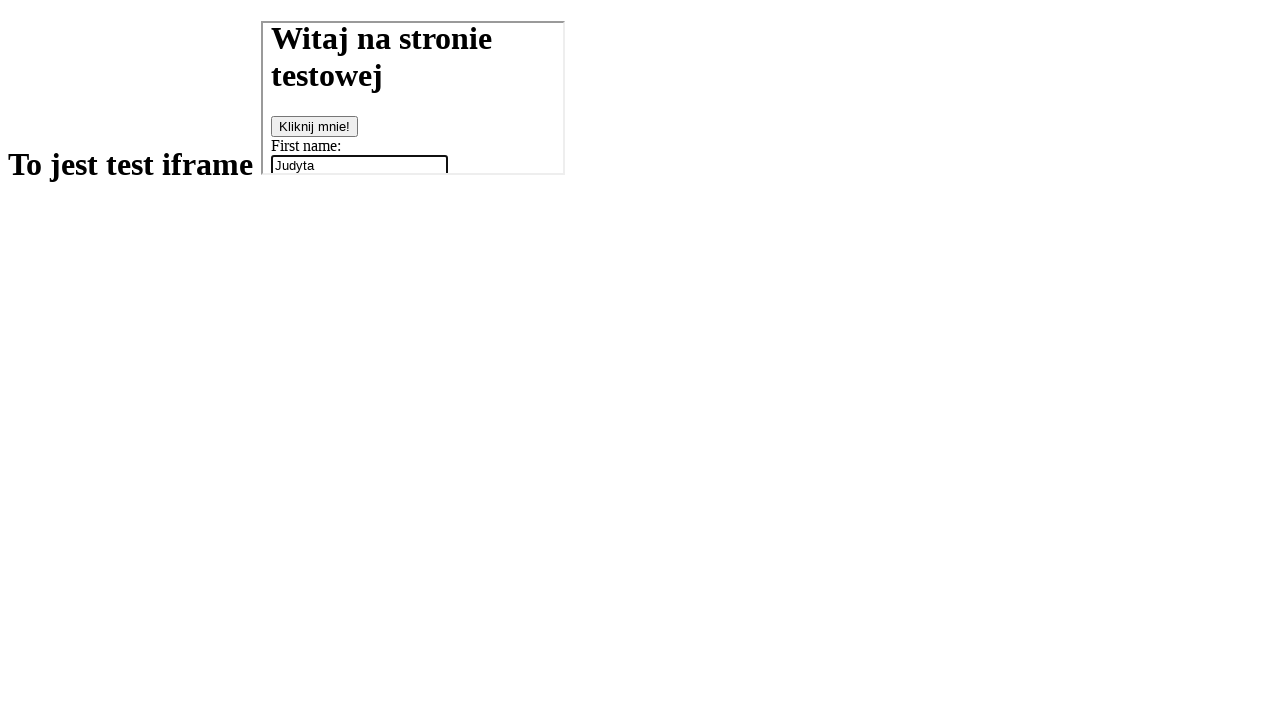

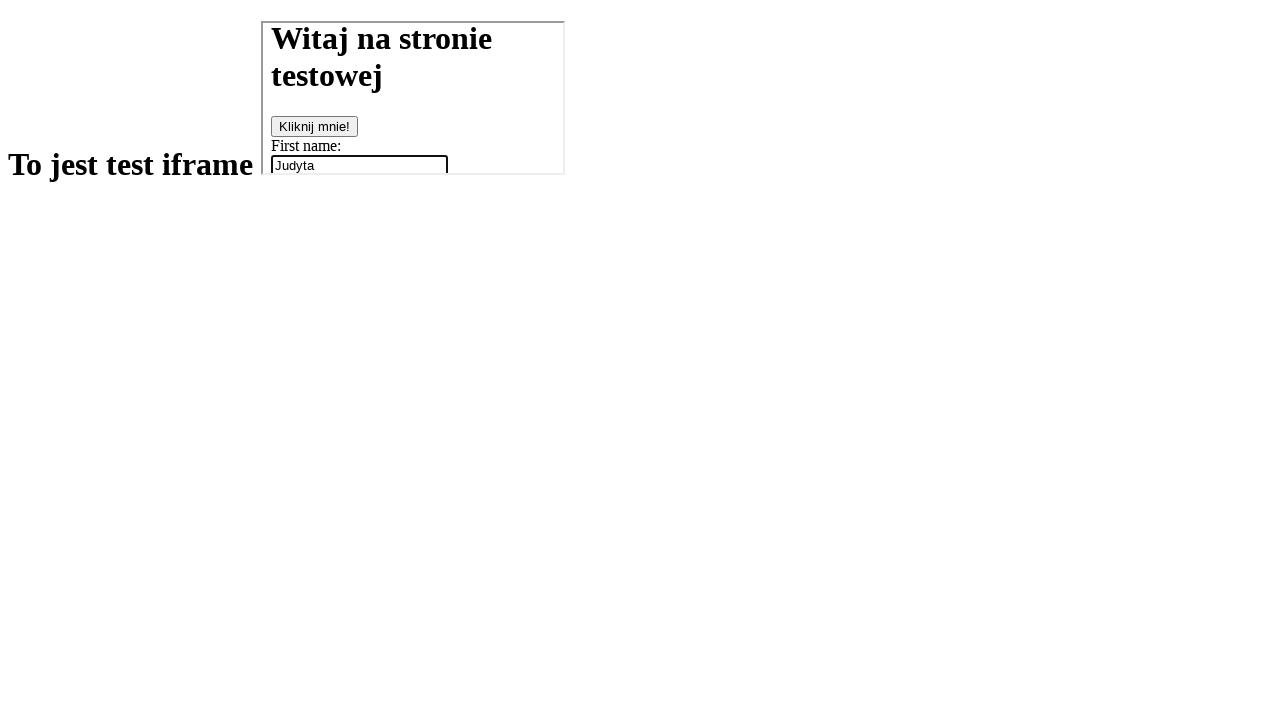